Tests link navigation by clicking on the "Practice Site" link text on a demo registration page

Starting URL: https://demo.automationtesting.in/Register.html

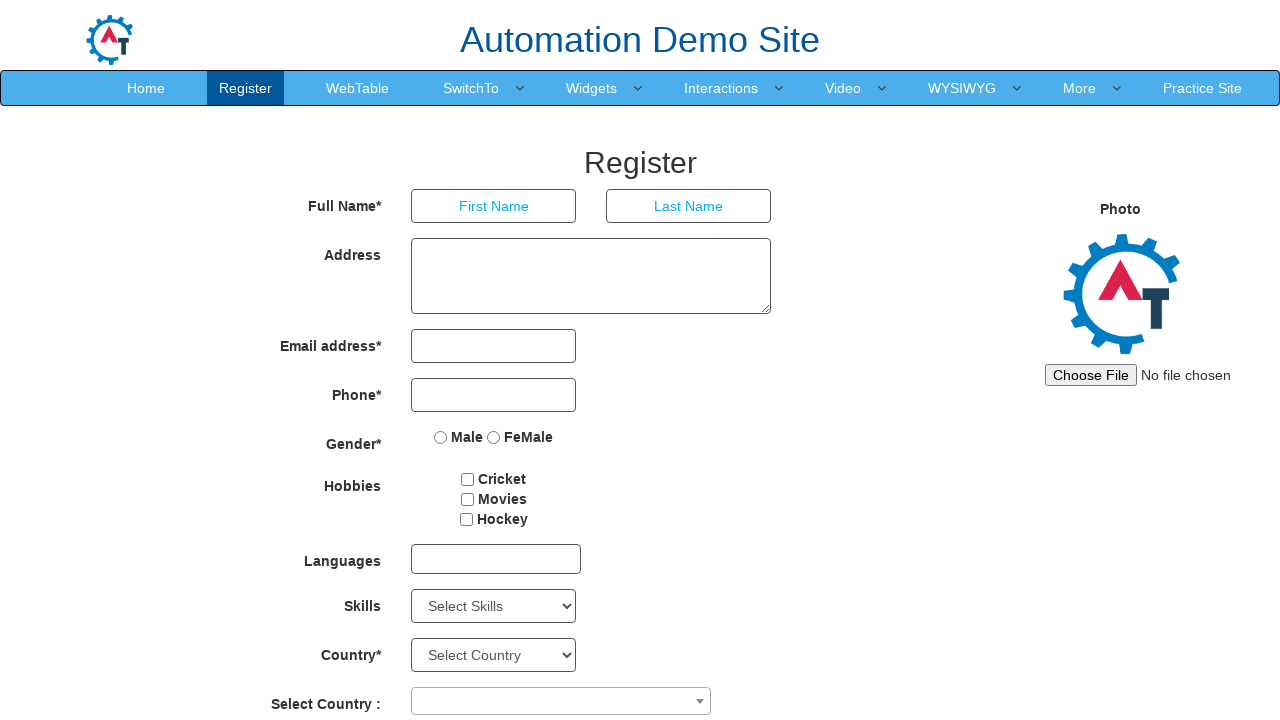

Clicked on 'Practice Site' link text on the registration page at (1202, 88) on text=Practice Site
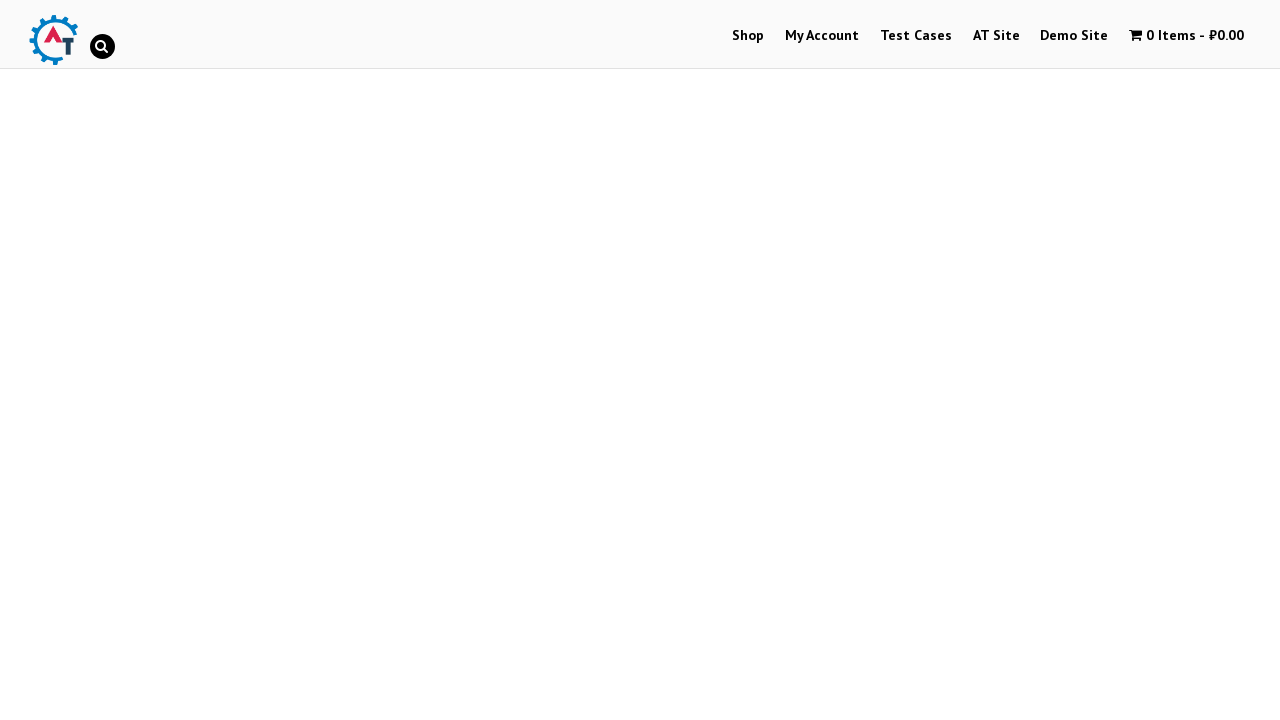

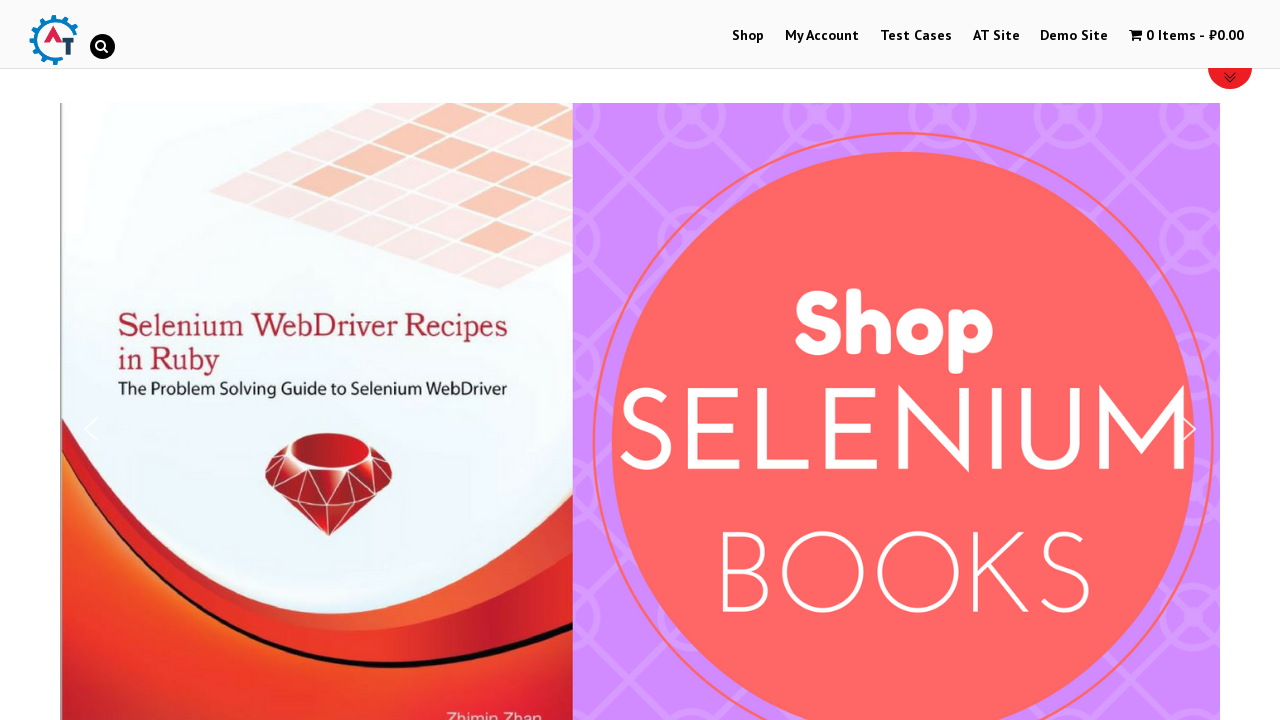